Tests handling multiple browser windows by clicking a button that opens a new window, switching to it, and verifying the content

Starting URL: https://demoqa.com/browser-windows

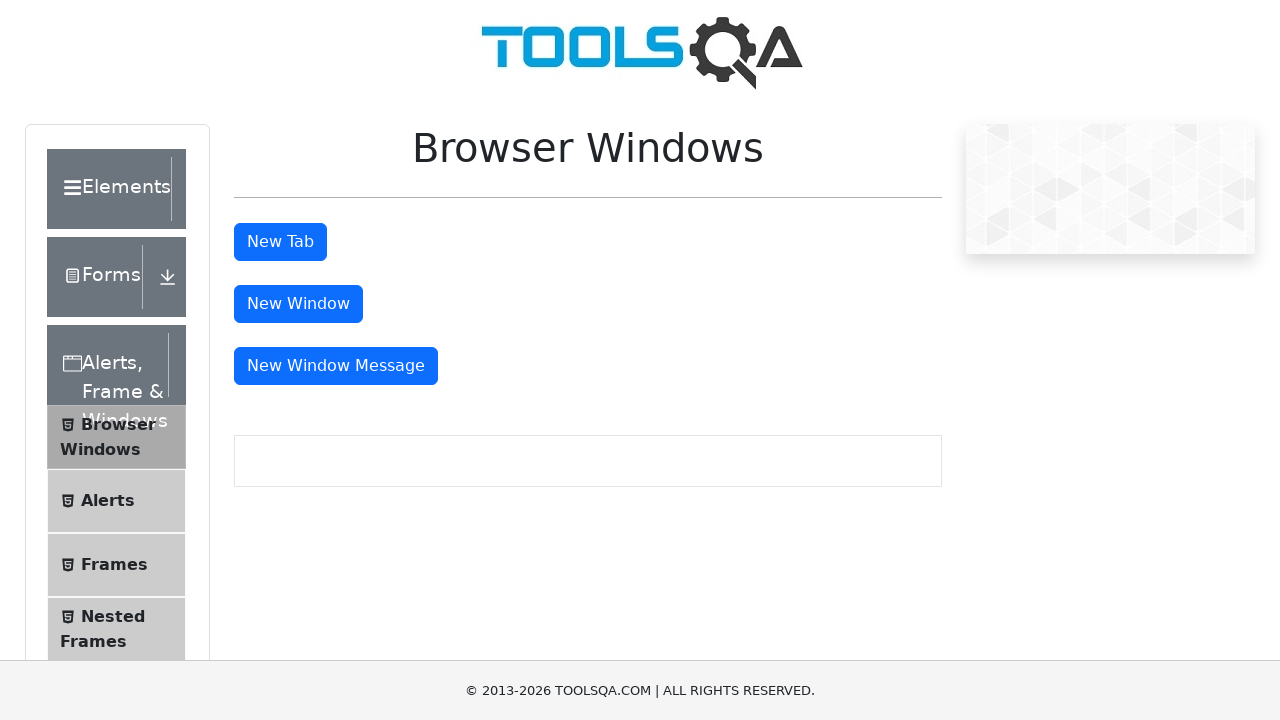

Clicked window button to open new window at (298, 304) on #windowButton
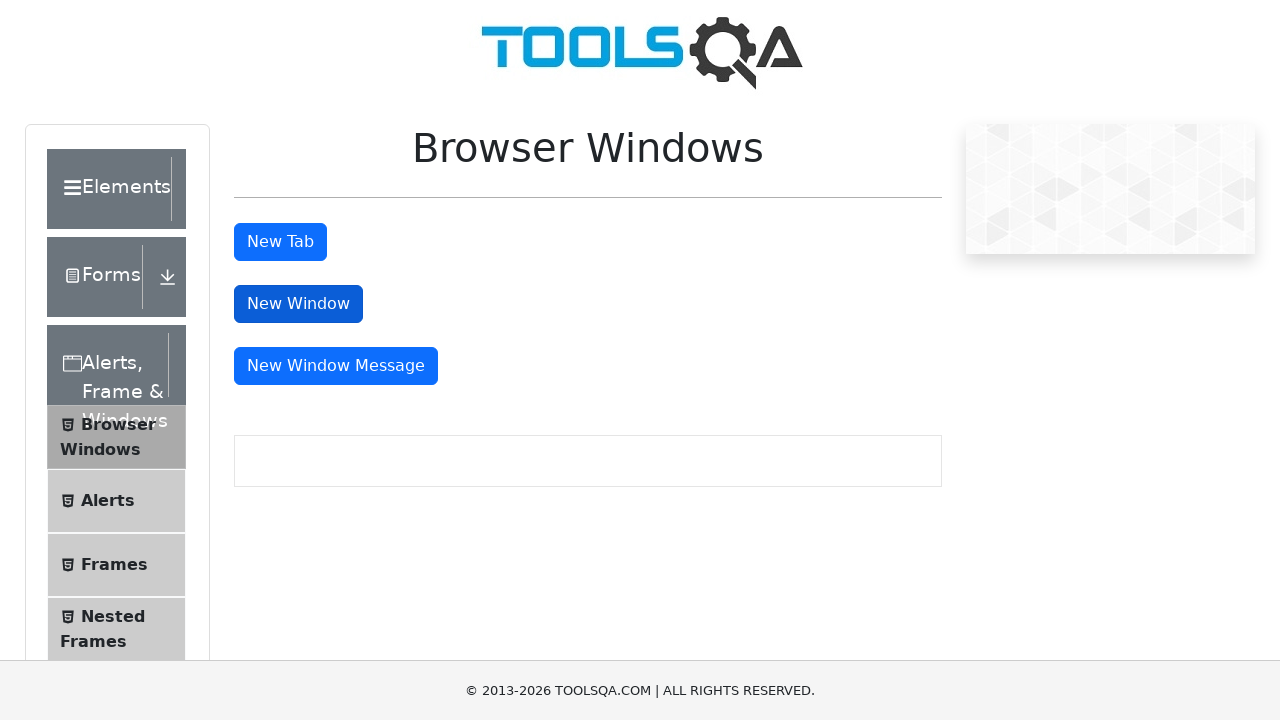

New window opened and captured
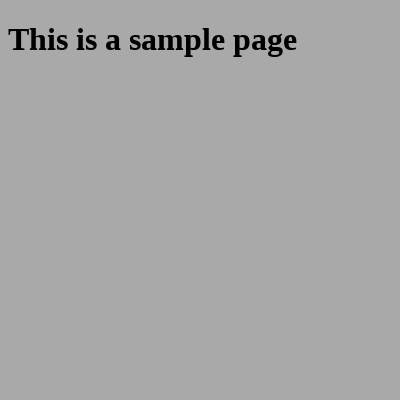

Sample heading element loaded in new window
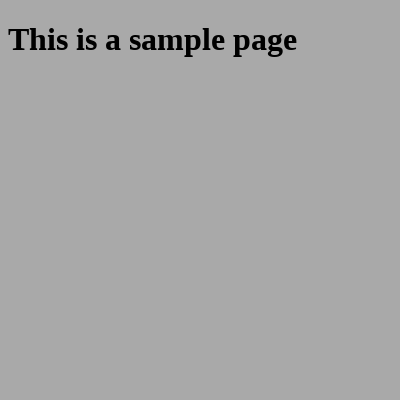

Retrieved heading text from new window
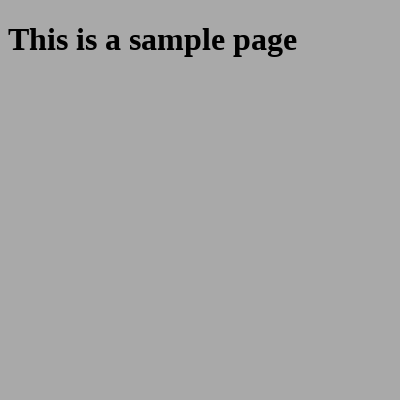

Verified heading text contains 'This is a sample page'
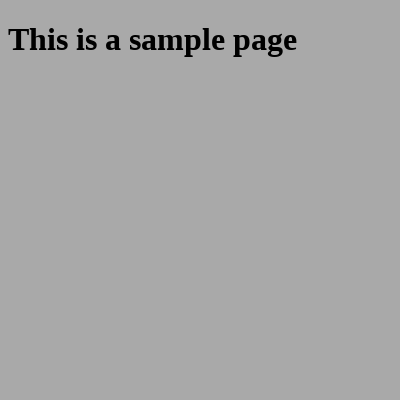

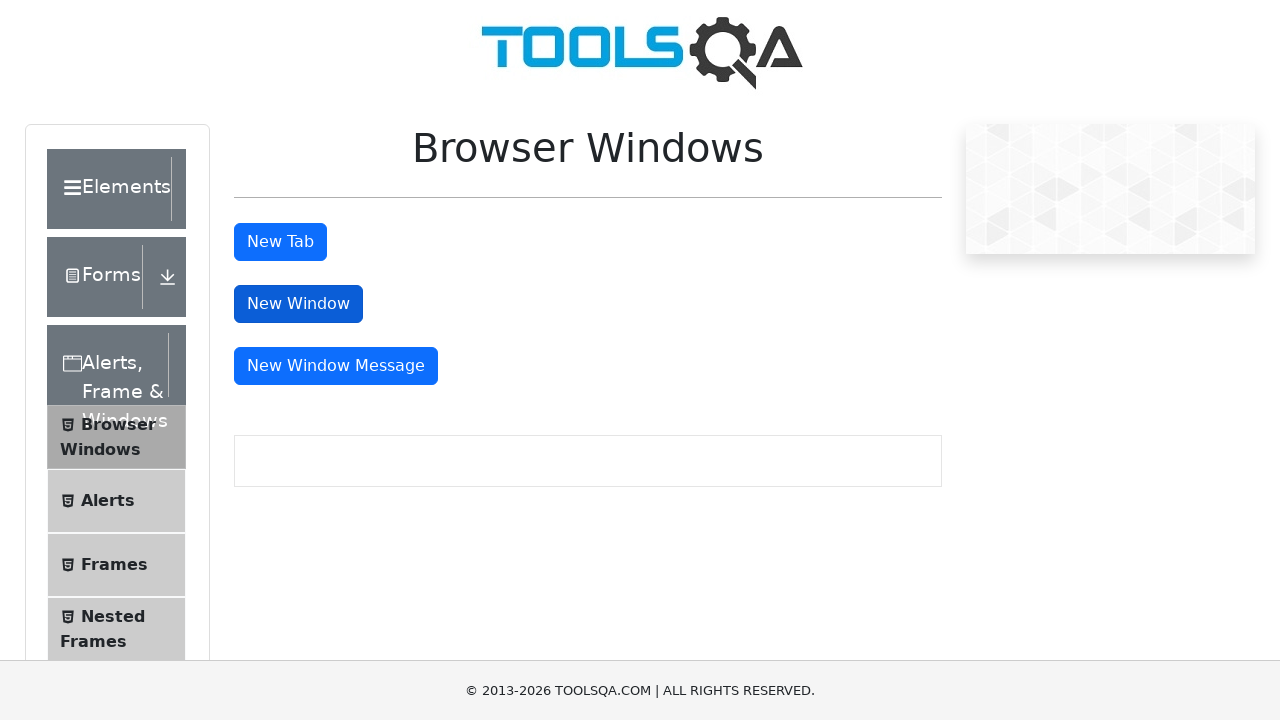